Tests dismissing a JavaScript confirm alert by clicking a button that triggers a confirm dialog and canceling it

Starting URL: https://automationfc.github.io/basic-form/index.html

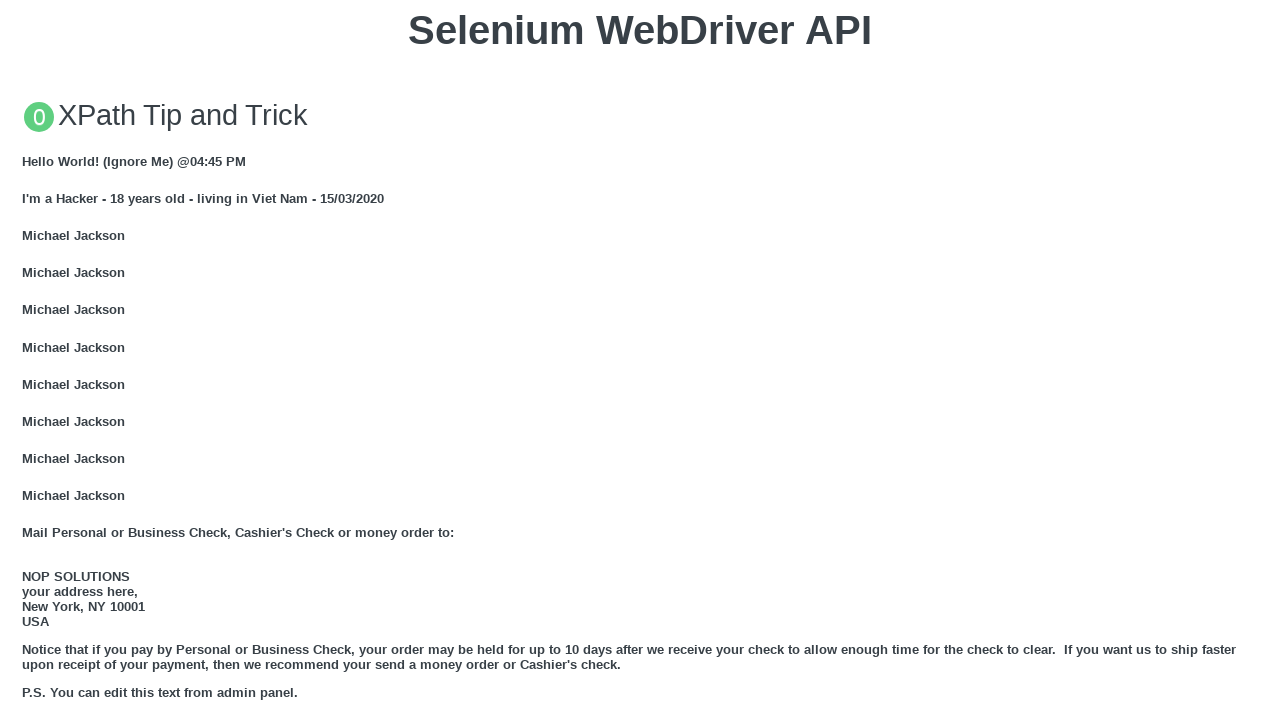

Clicked 'Click for JS Confirm' button to trigger confirm dialog at (640, 360) on xpath=//button[text()='Click for JS Confirm']
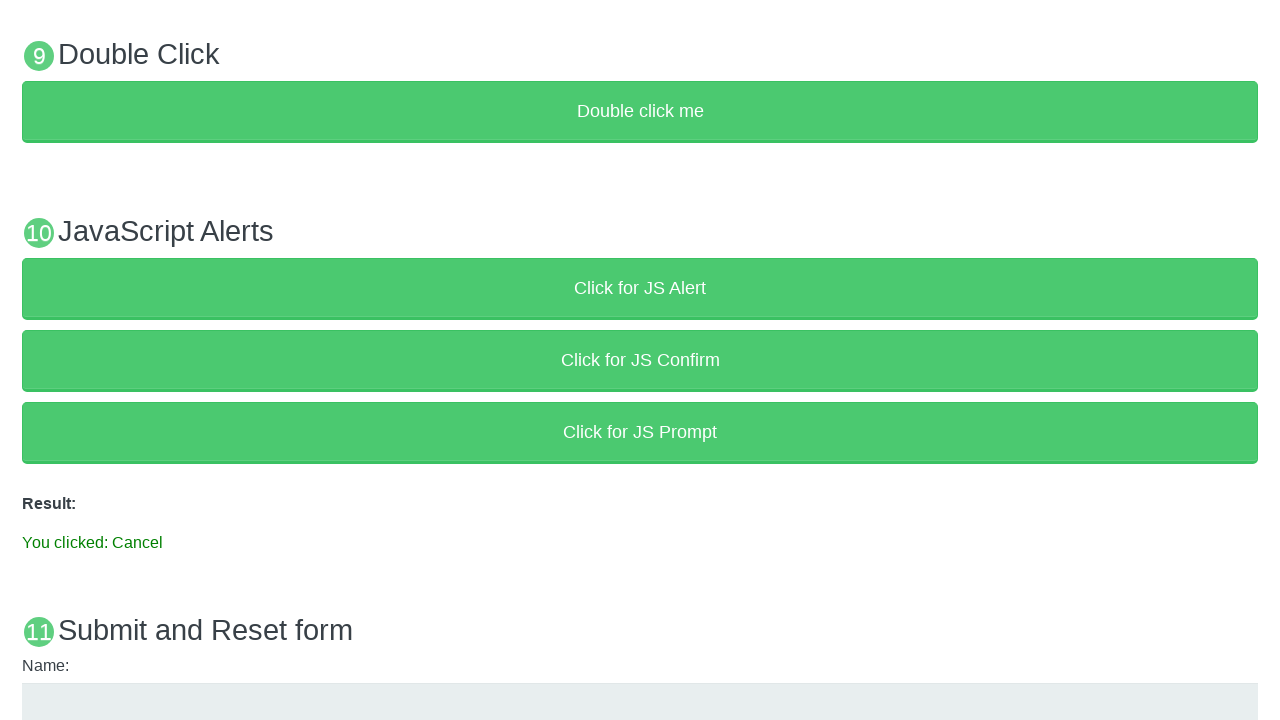

Registered dialog handler to dismiss confirm alert
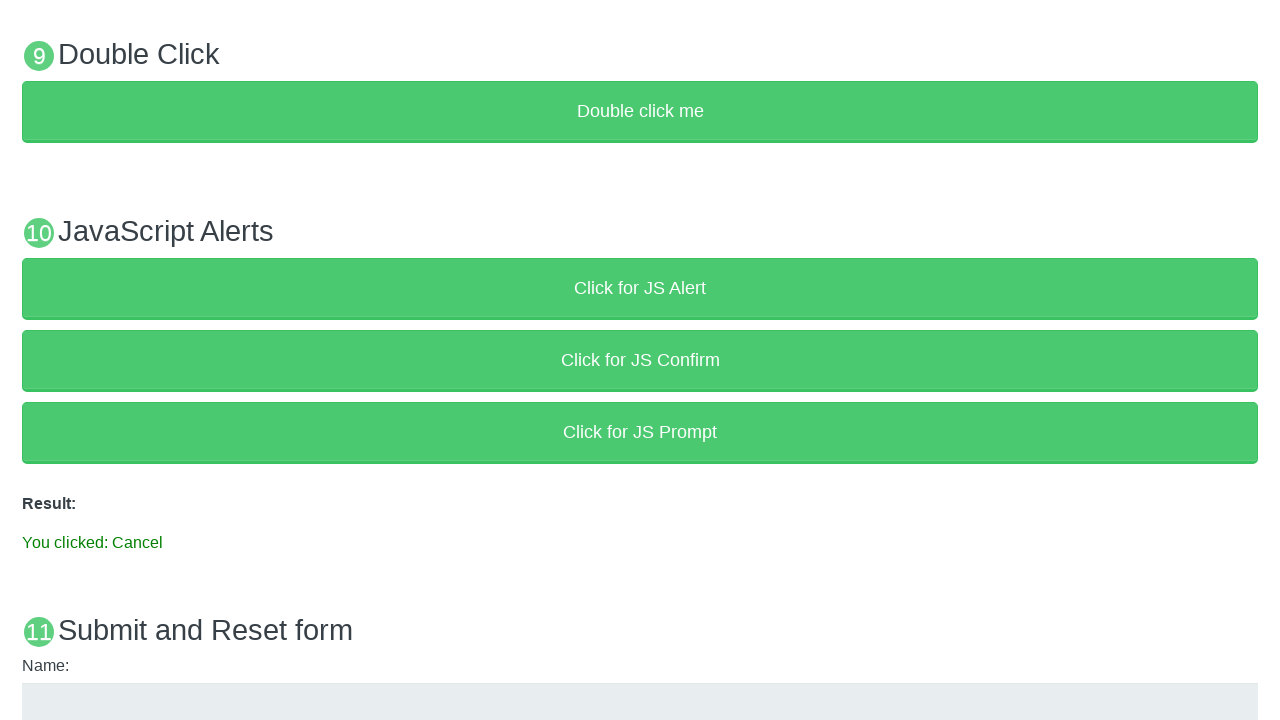

Result text element loaded after dismissing confirm dialog
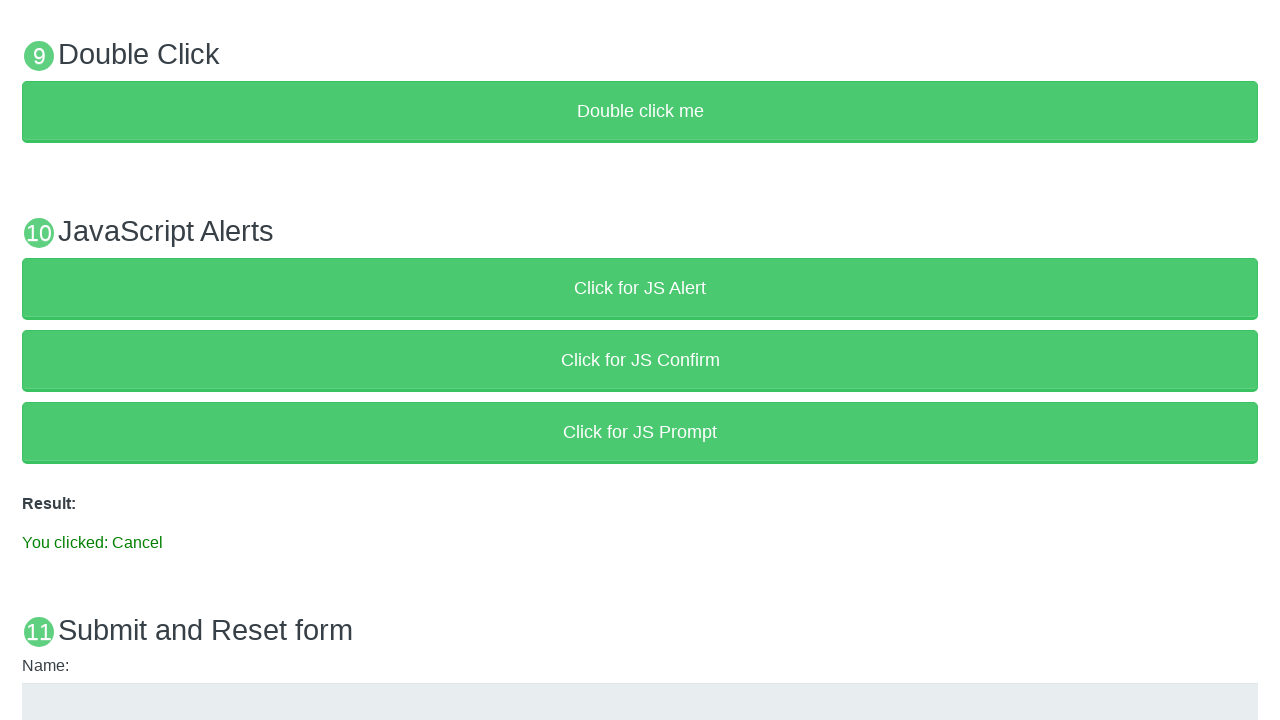

Verified result text shows 'You clicked: Cancel'
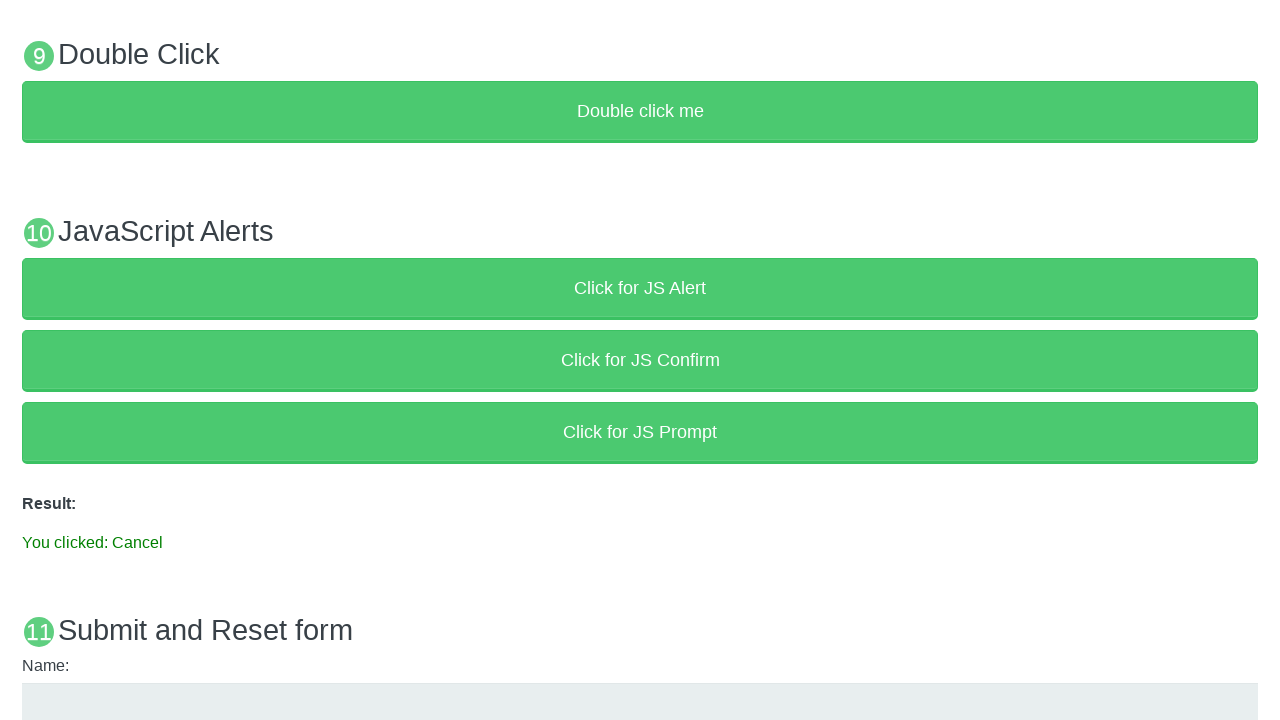

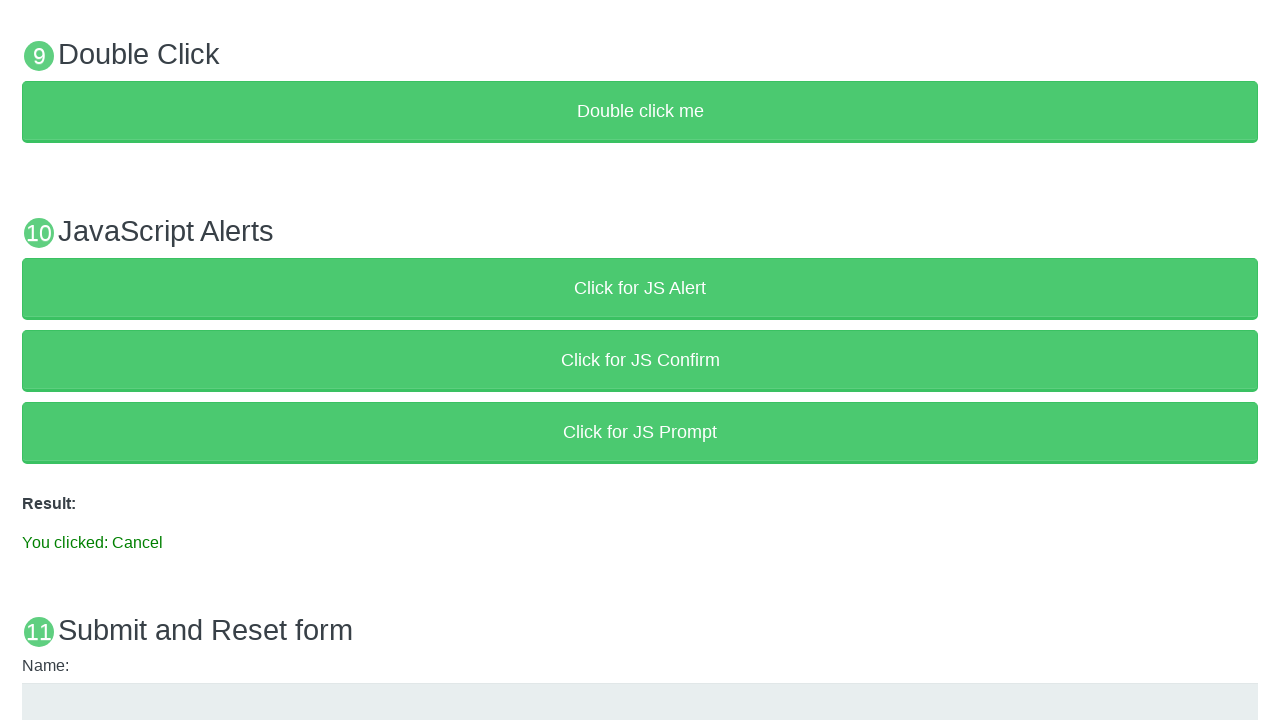